Navigates to Greens Tech selenium course page, scrolls to job opening section and then to book demo link

Starting URL: http://greenstech.in/selenium-course-content.html

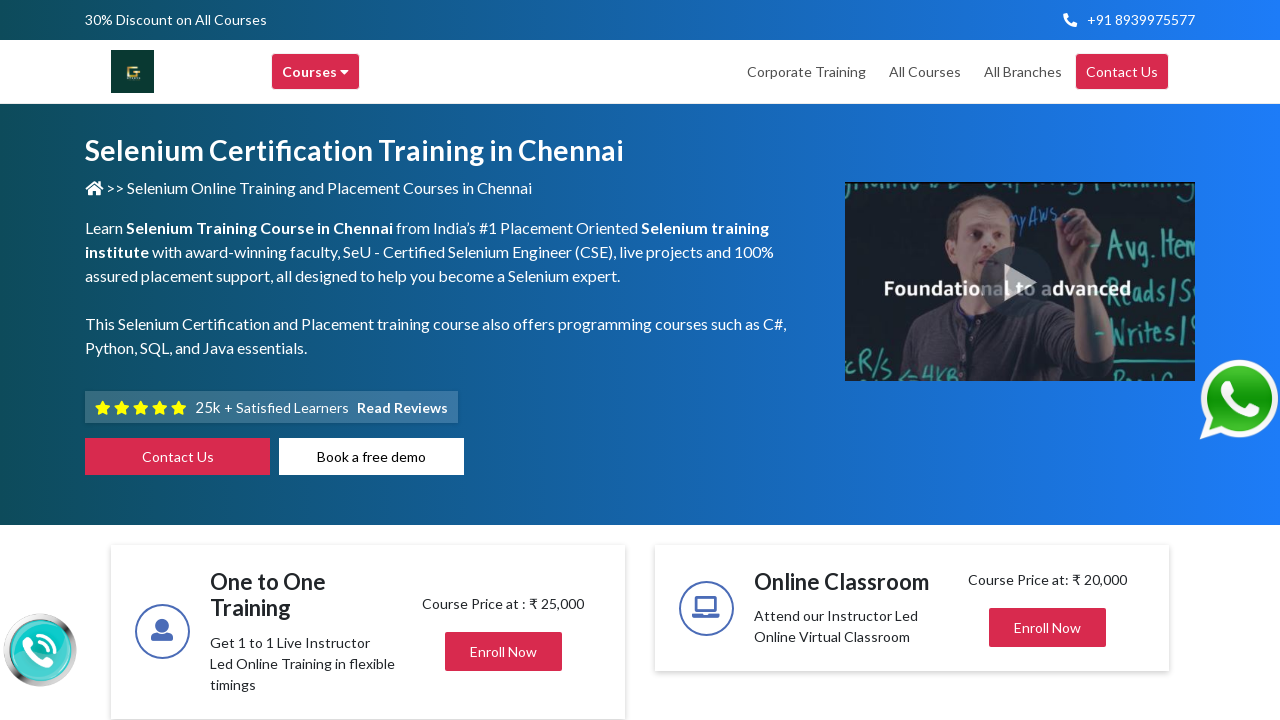

Scrolled to job opening section
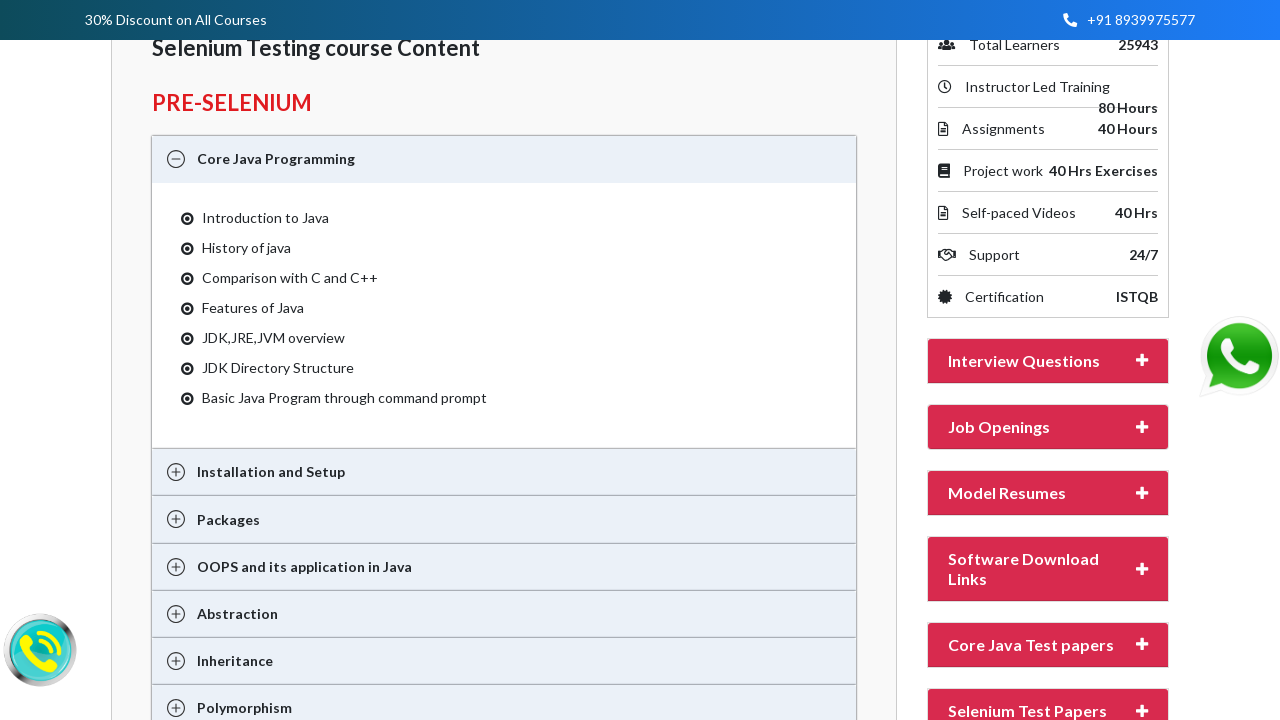

Scrolled to Book a free demo link
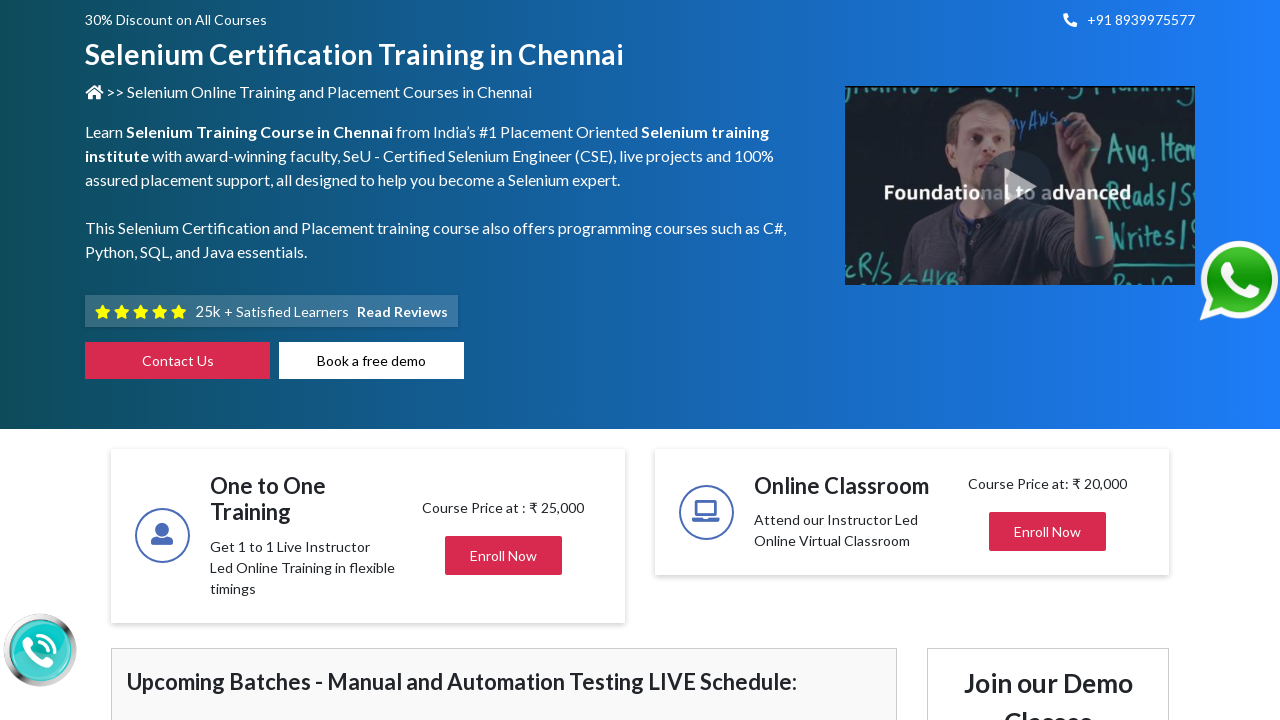

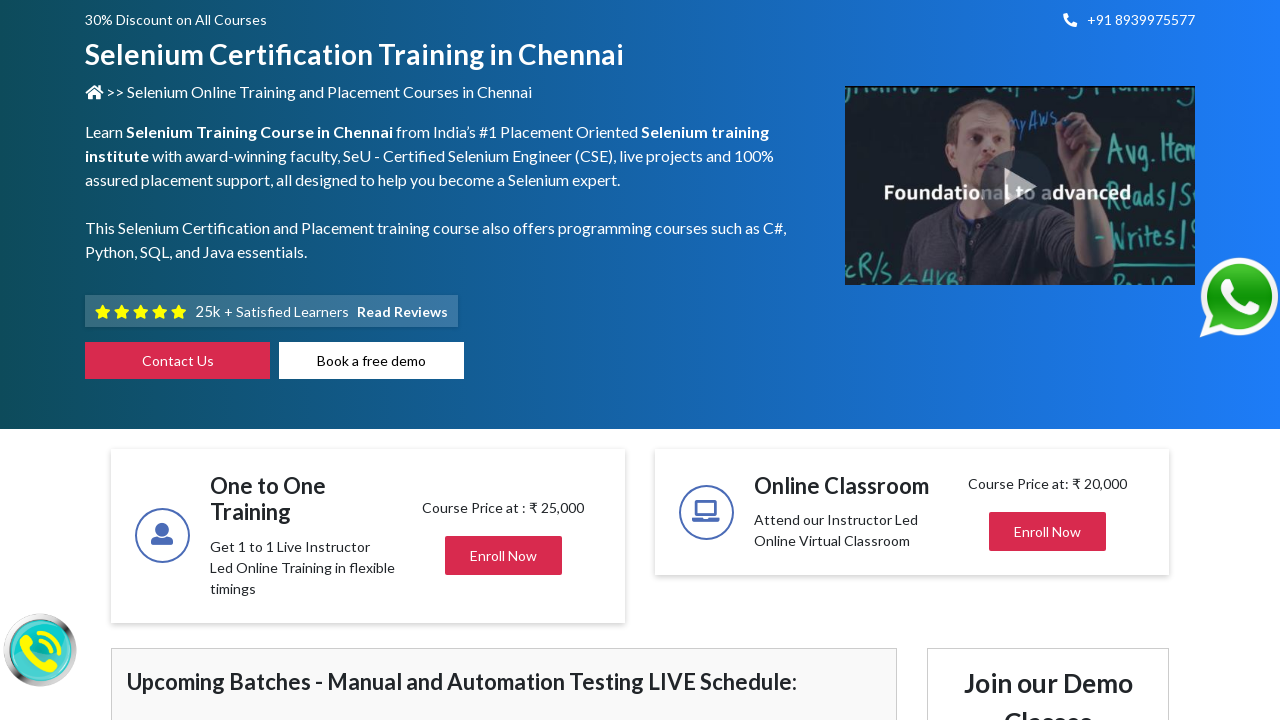